Opens the LIC India website homepage and verifies the page loads successfully

Starting URL: https://licindia.in/

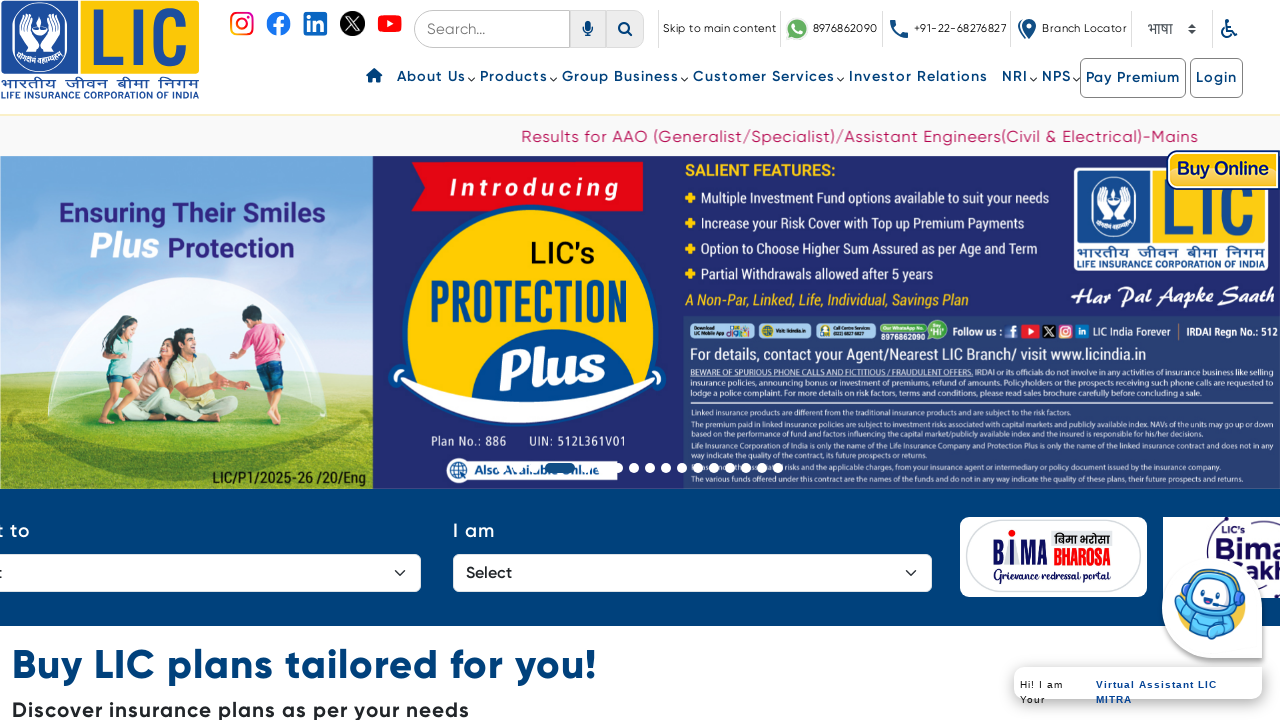

Waited for page to reach networkidle state
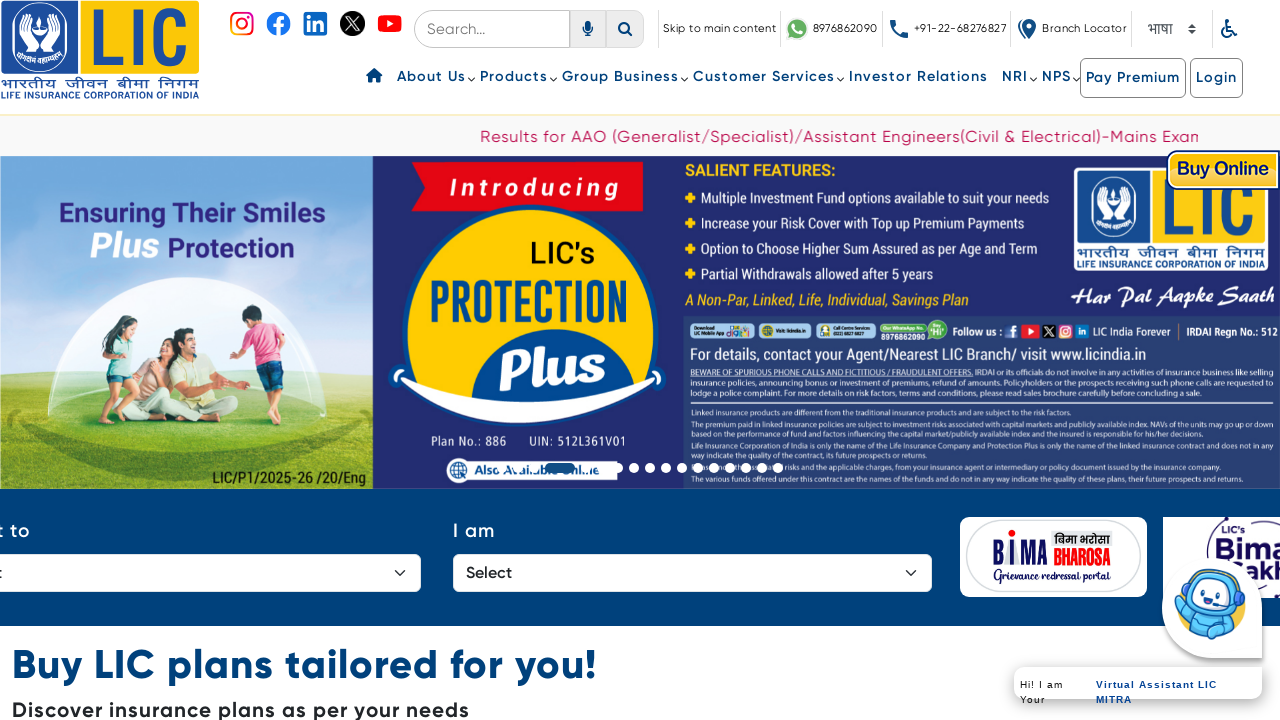

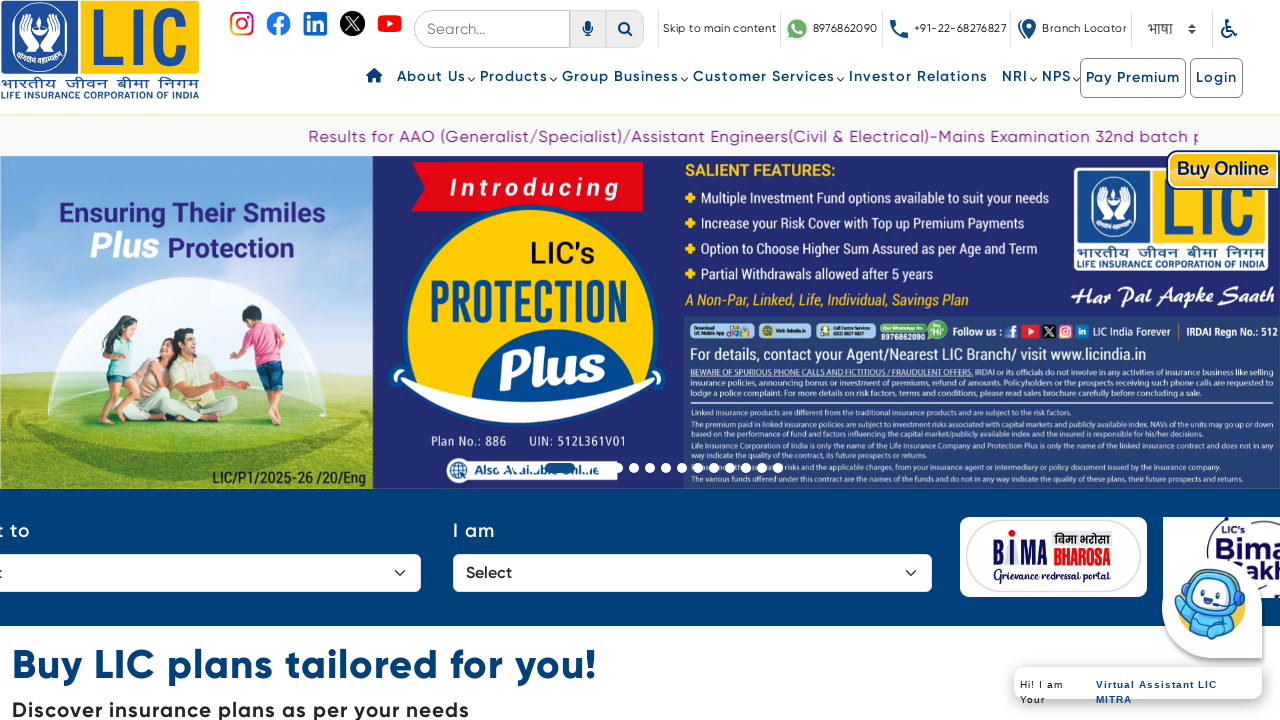